Tests JavaScript executor functionality by scrolling to a button, clicking it, and verifying page elements on a test practice page

Starting URL: https://omayo.blogspot.com/

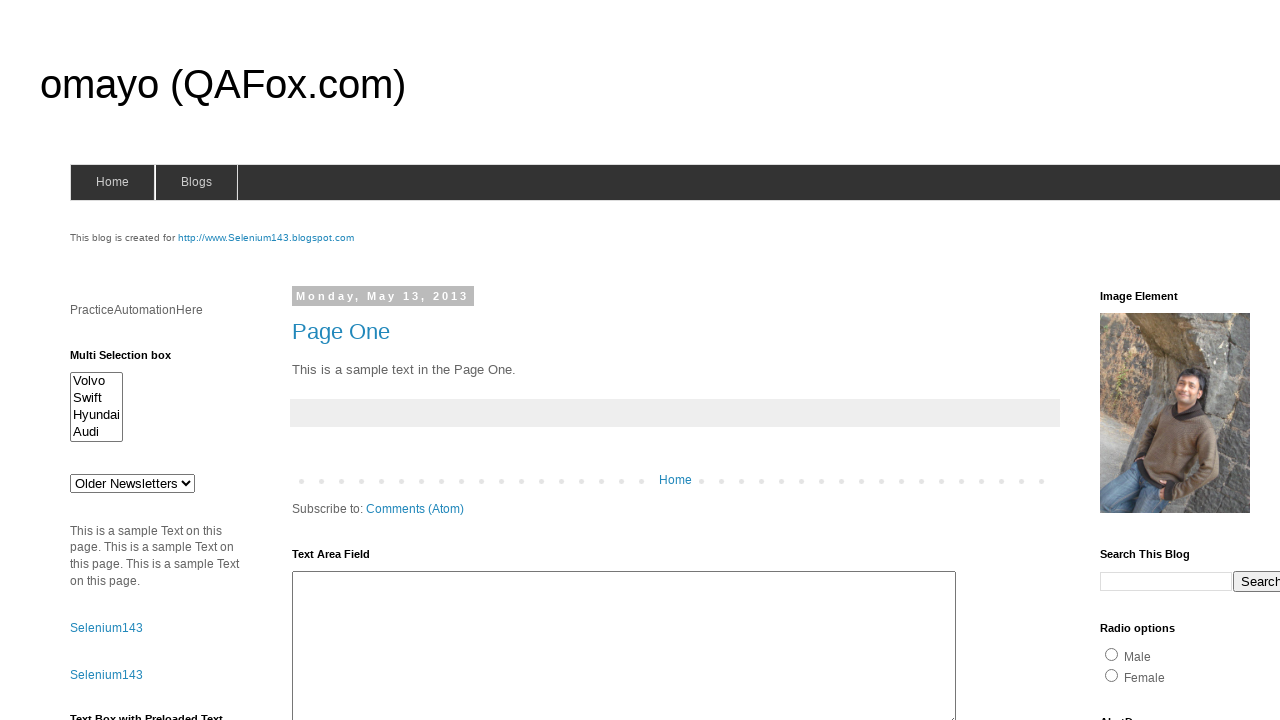

Located the 'Check this' button
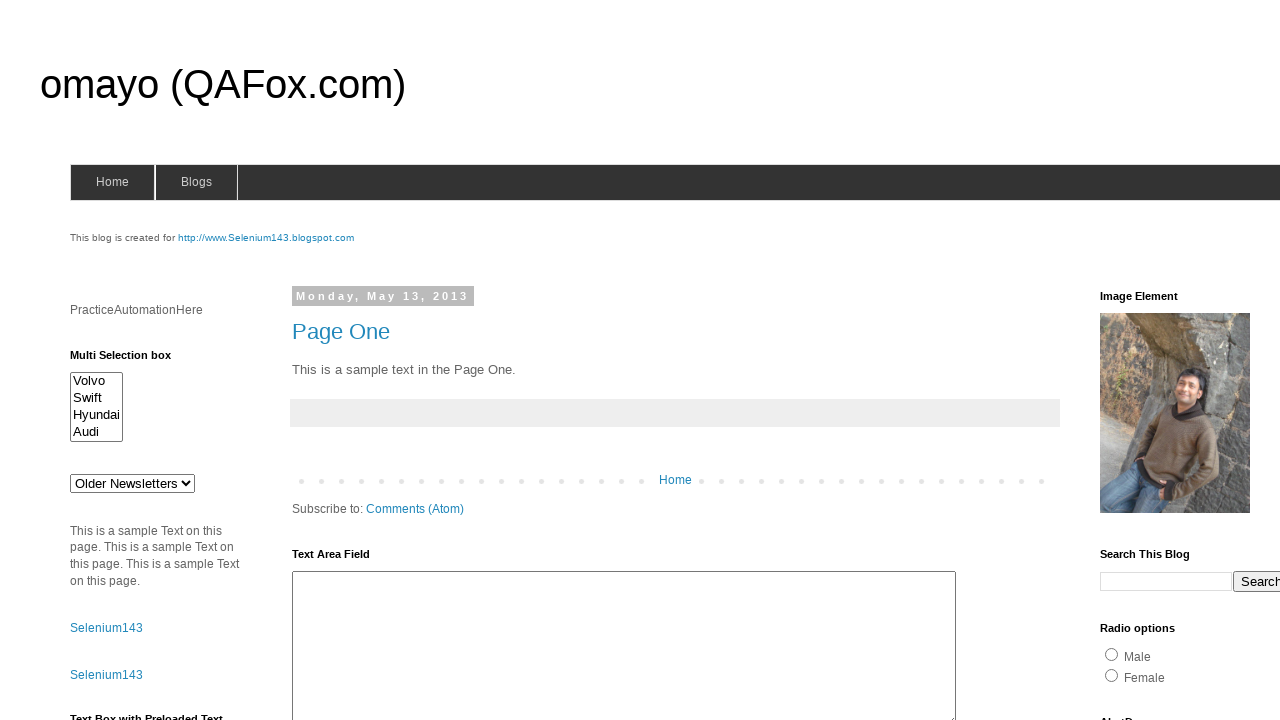

Scrolled to the 'Check this' button
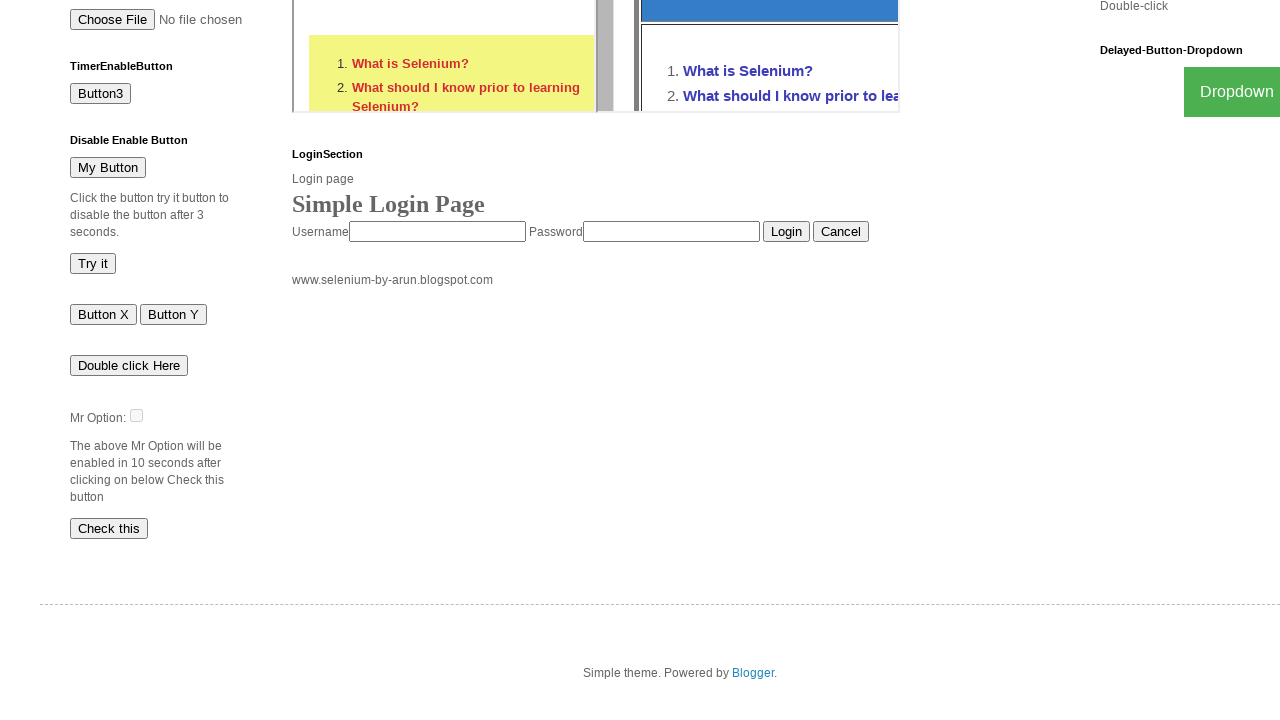

Clicked the 'Check this' button at (109, 528) on xpath=//button[contains(text(),'Check this')]
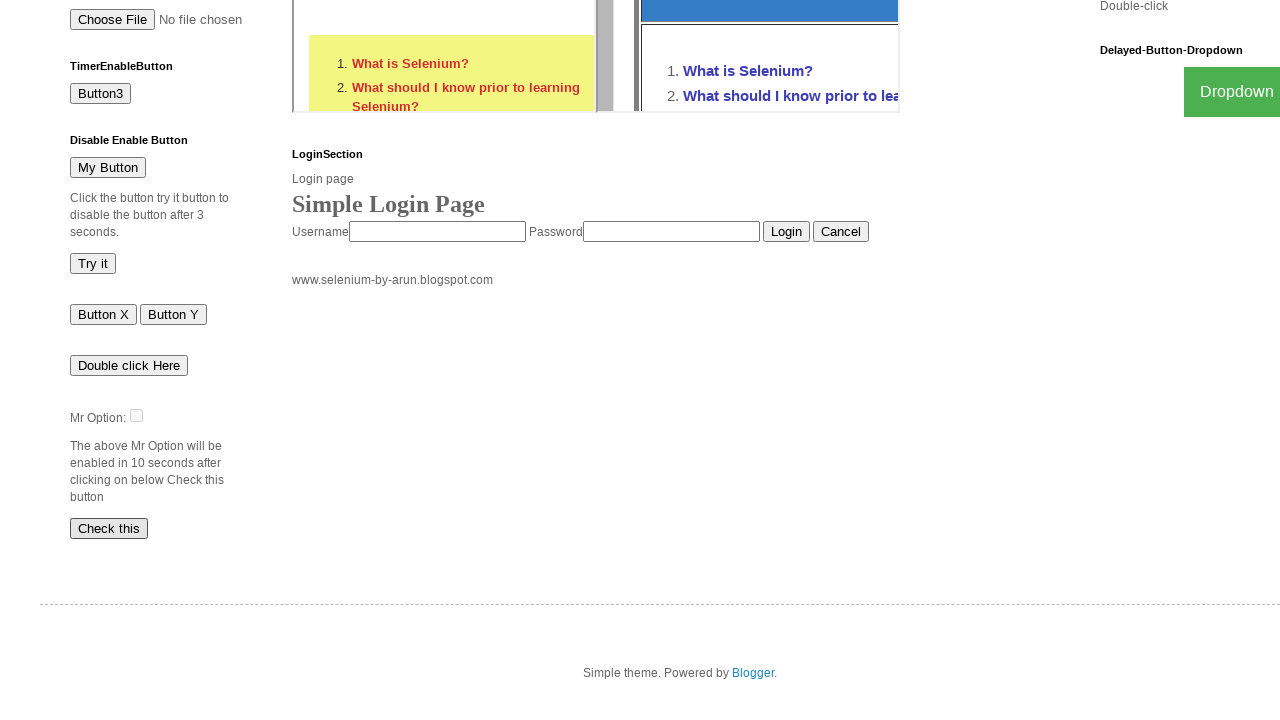

Waited 2 seconds for page to process the click
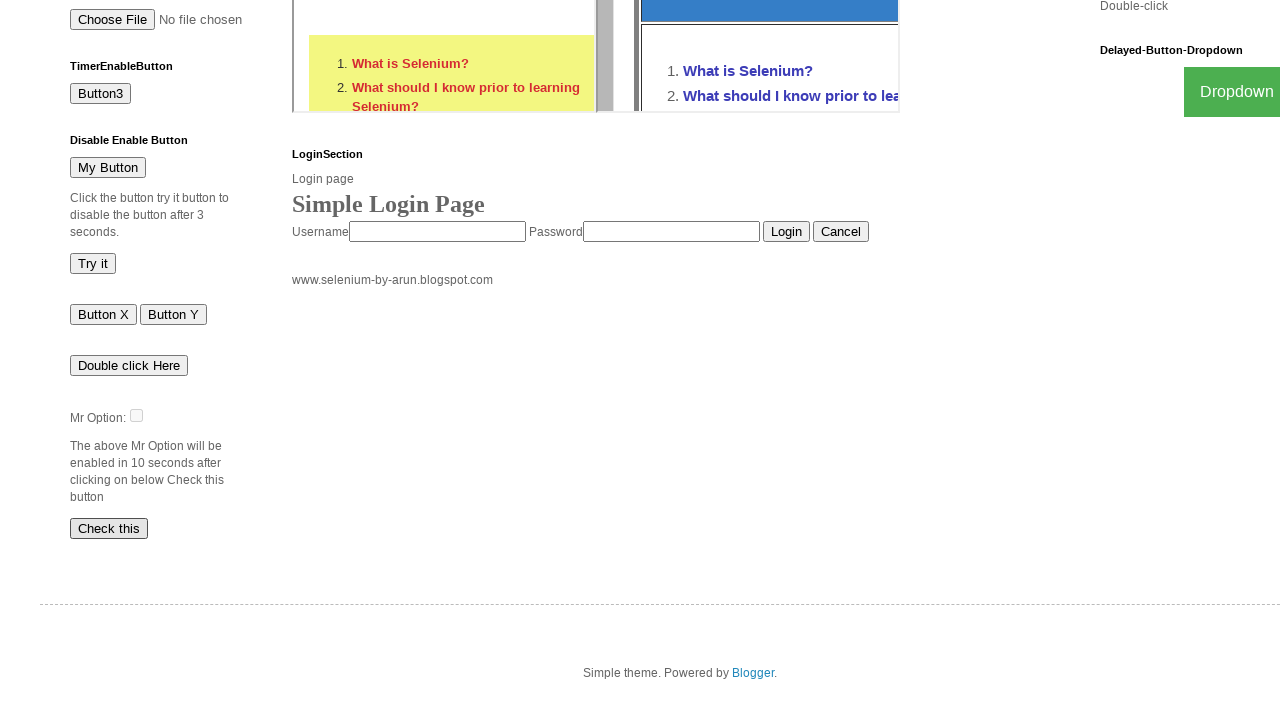

Located the checkbox element with id 'dte'
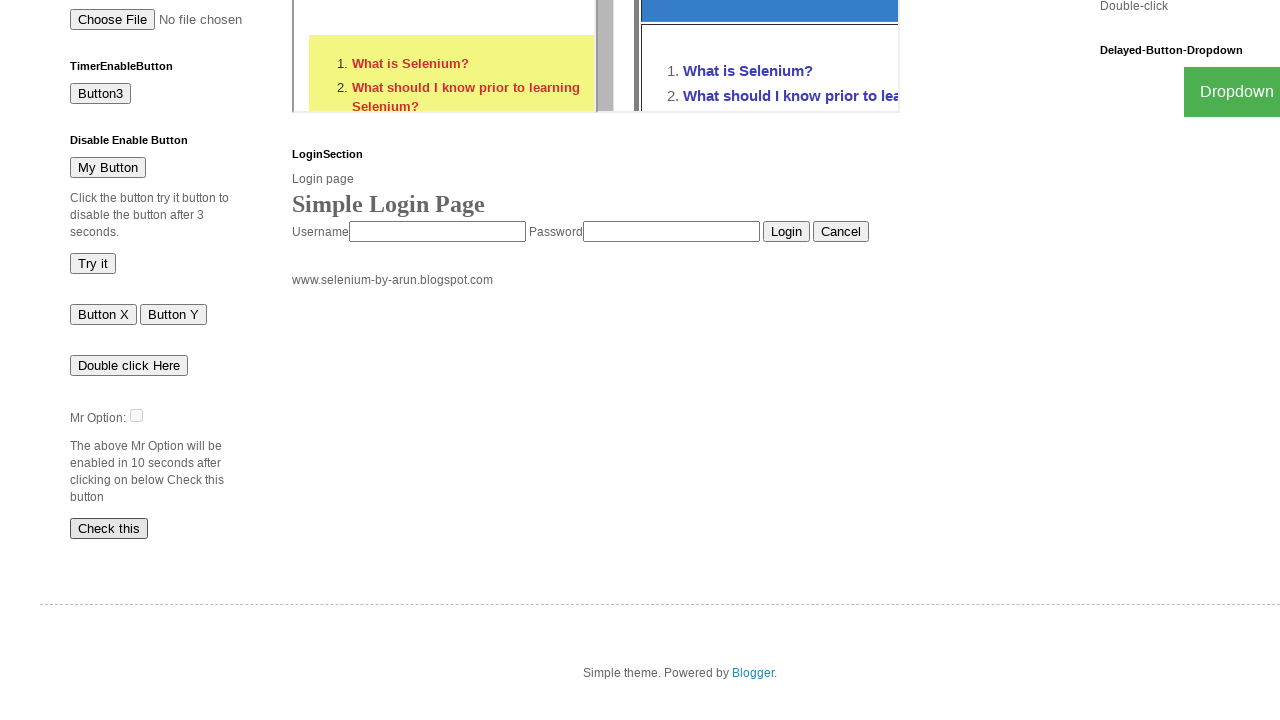

Checkbox element is now visible
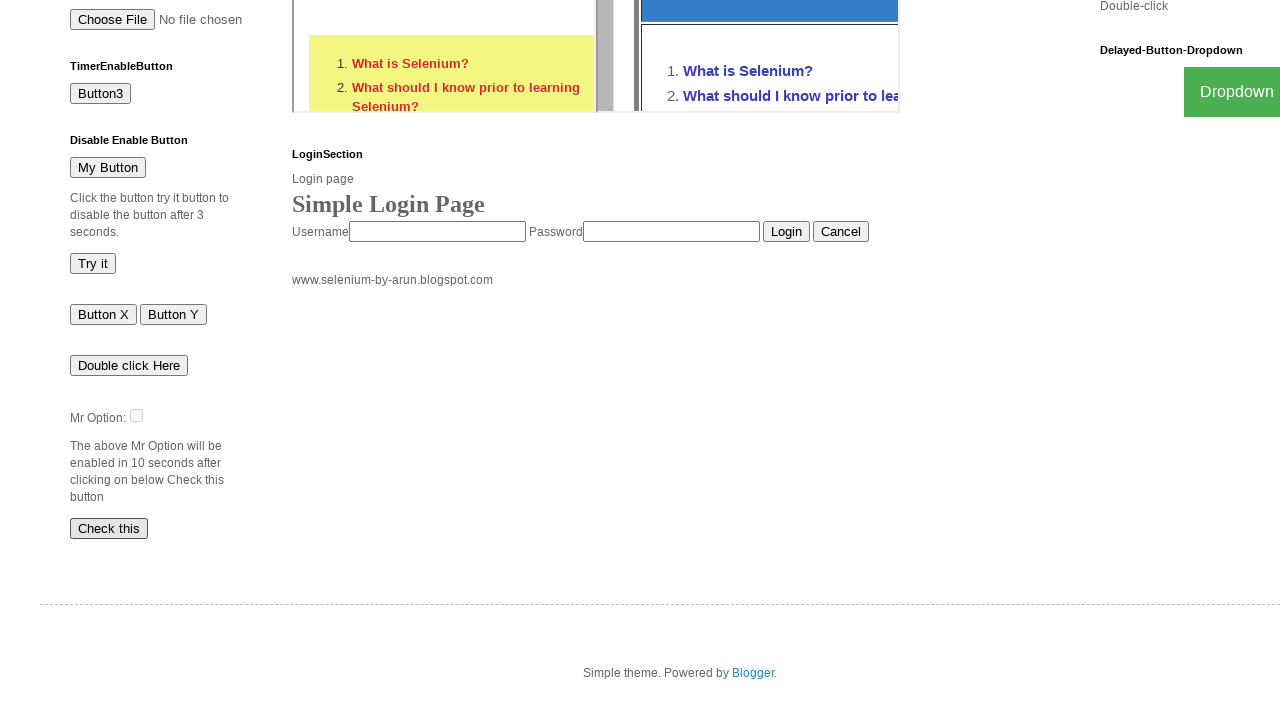

Retrieved page title: omayo (QAFox.com)
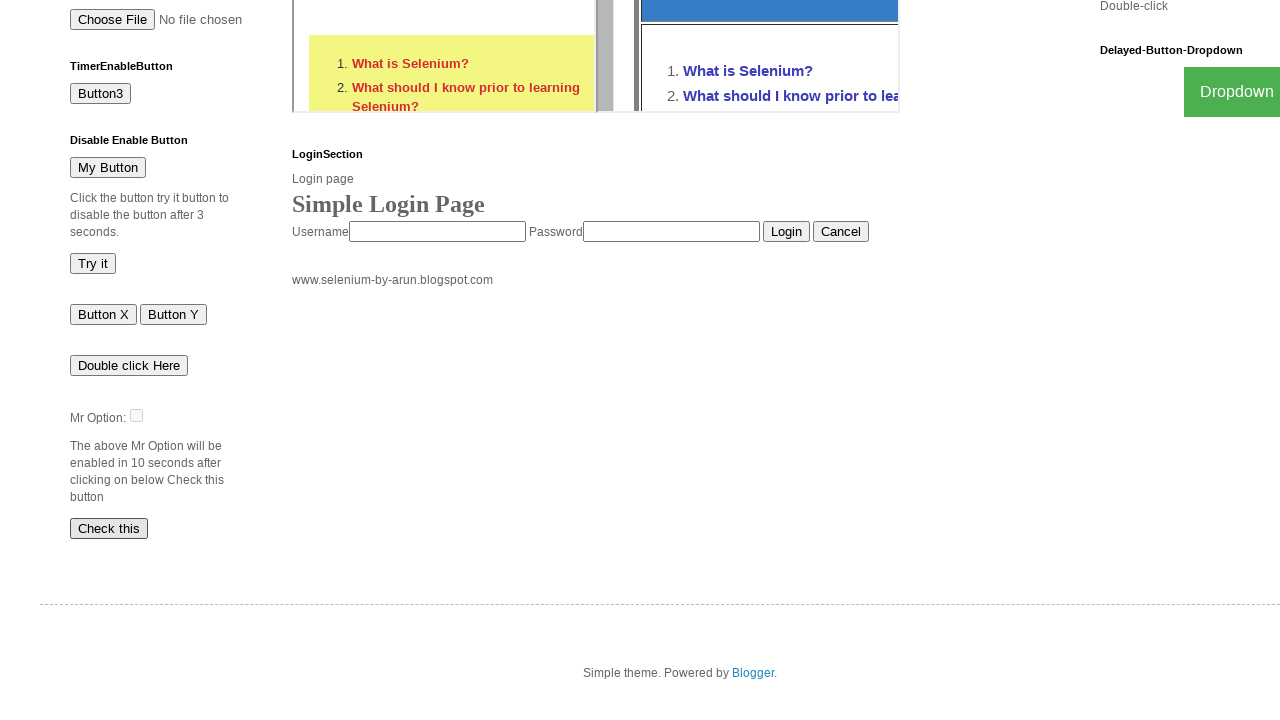

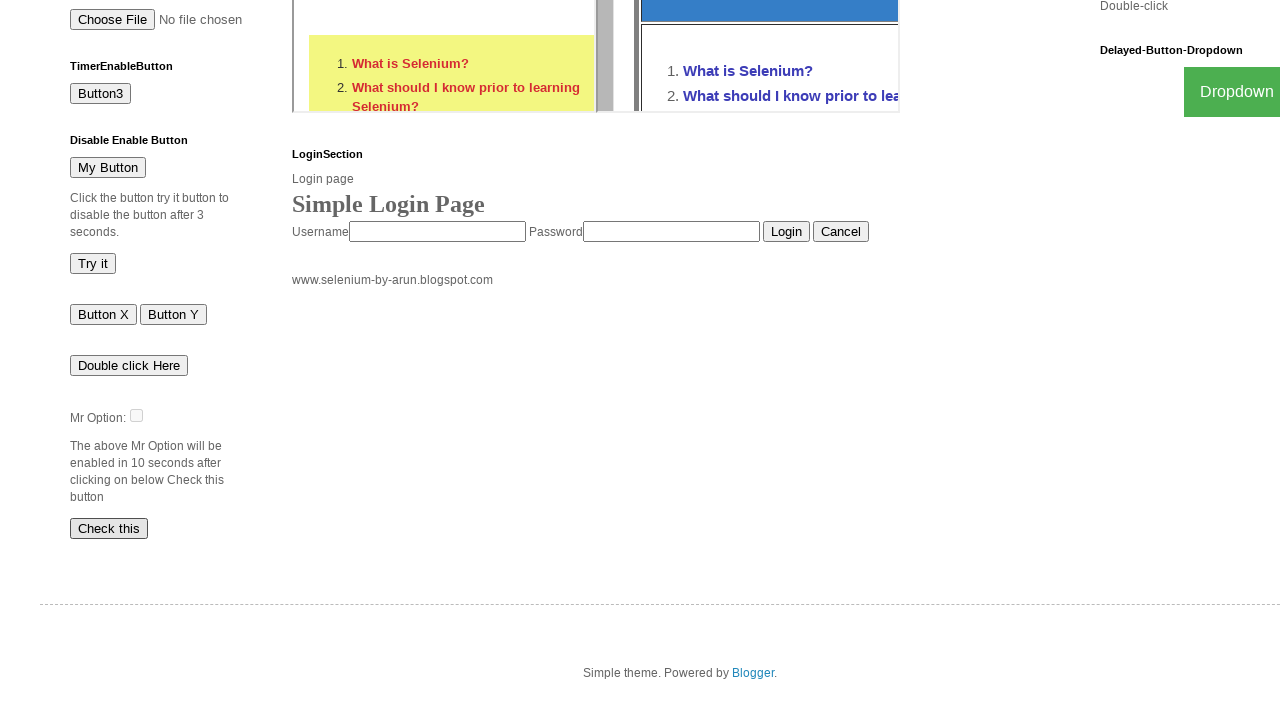